Tests browser window handling by opening a new tab, switching between windows, and verifying window titles

Starting URL: https://demoqa.com/browser-windows

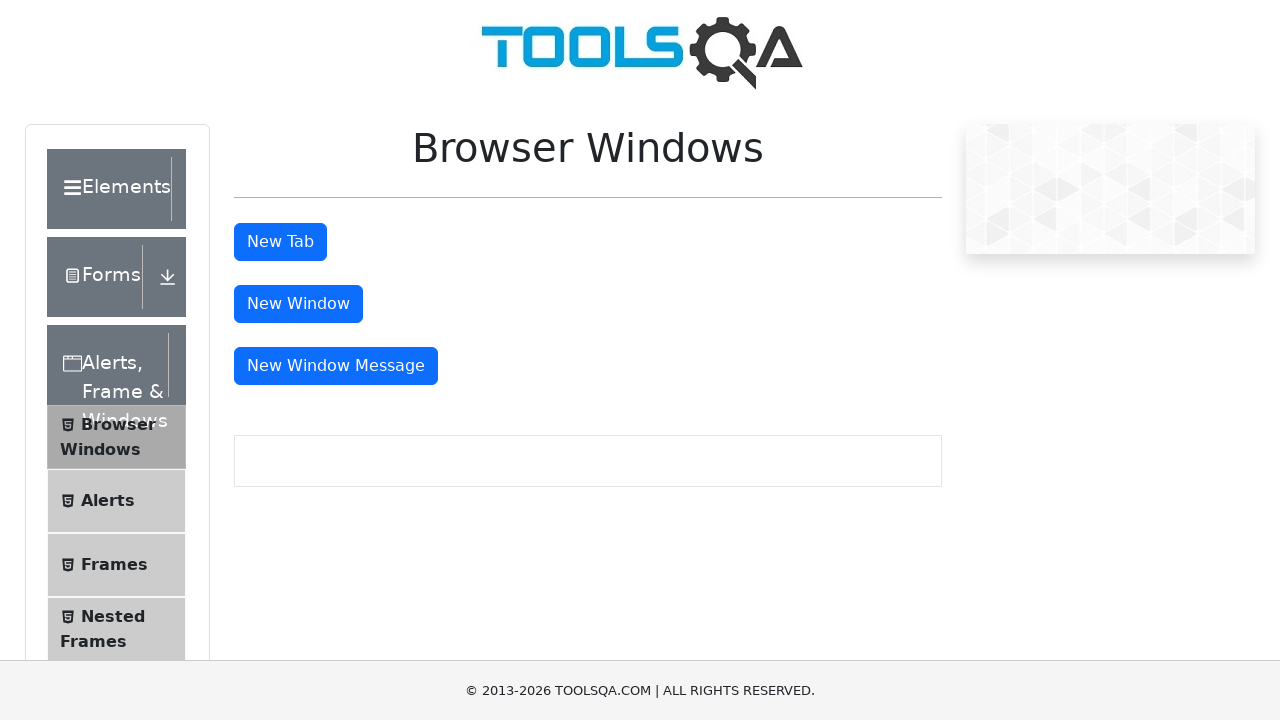

Clicked button to open new tab at (280, 242) on #tabButton
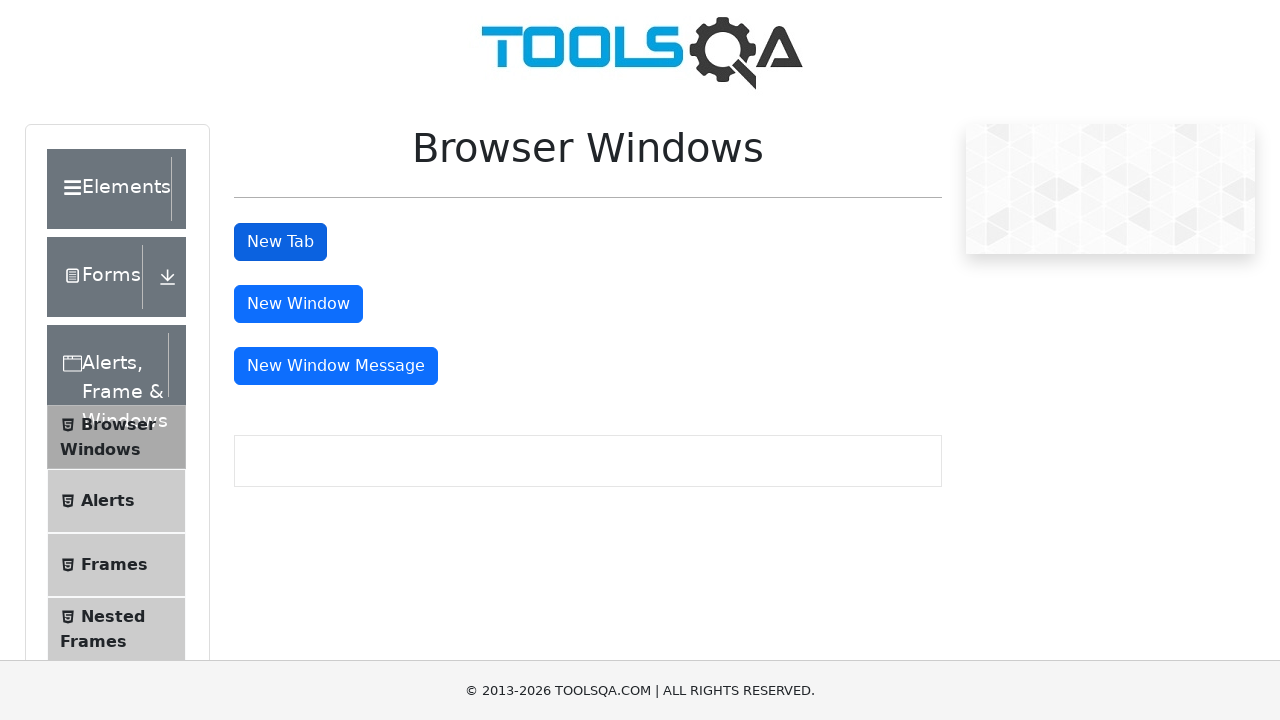

Waited for new tab to open
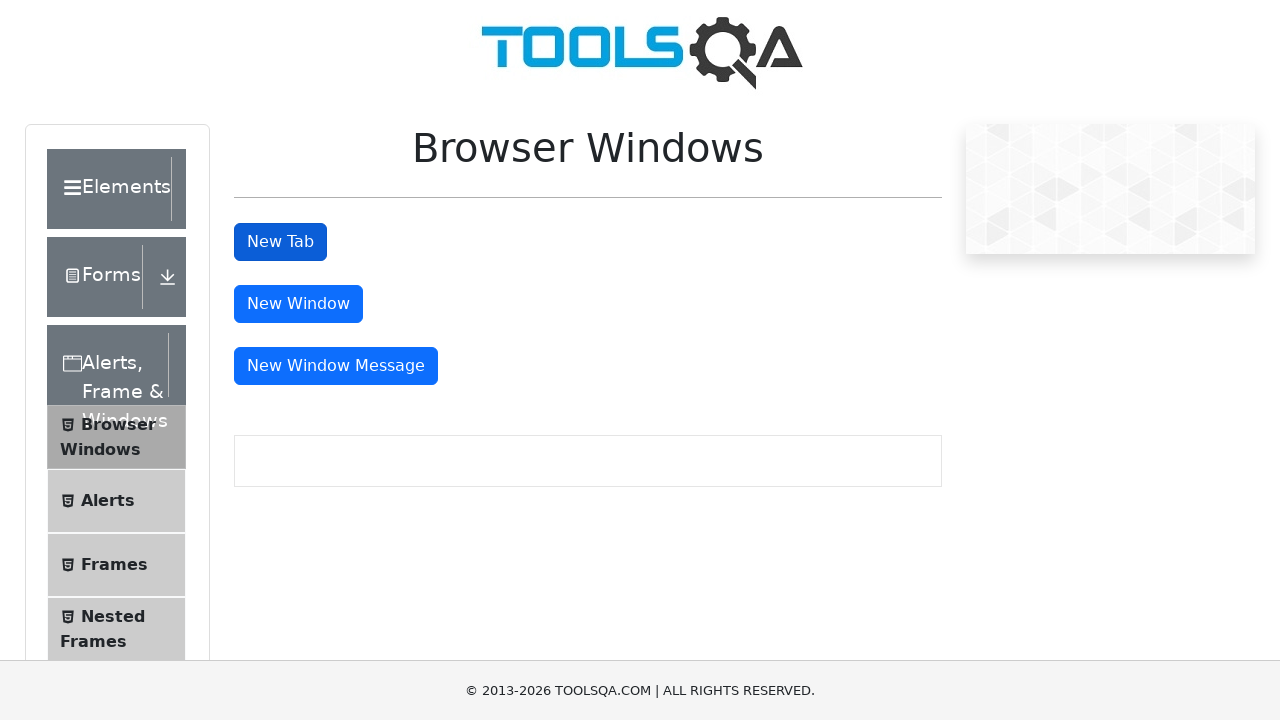

Retrieved all pages - total tabs: 2
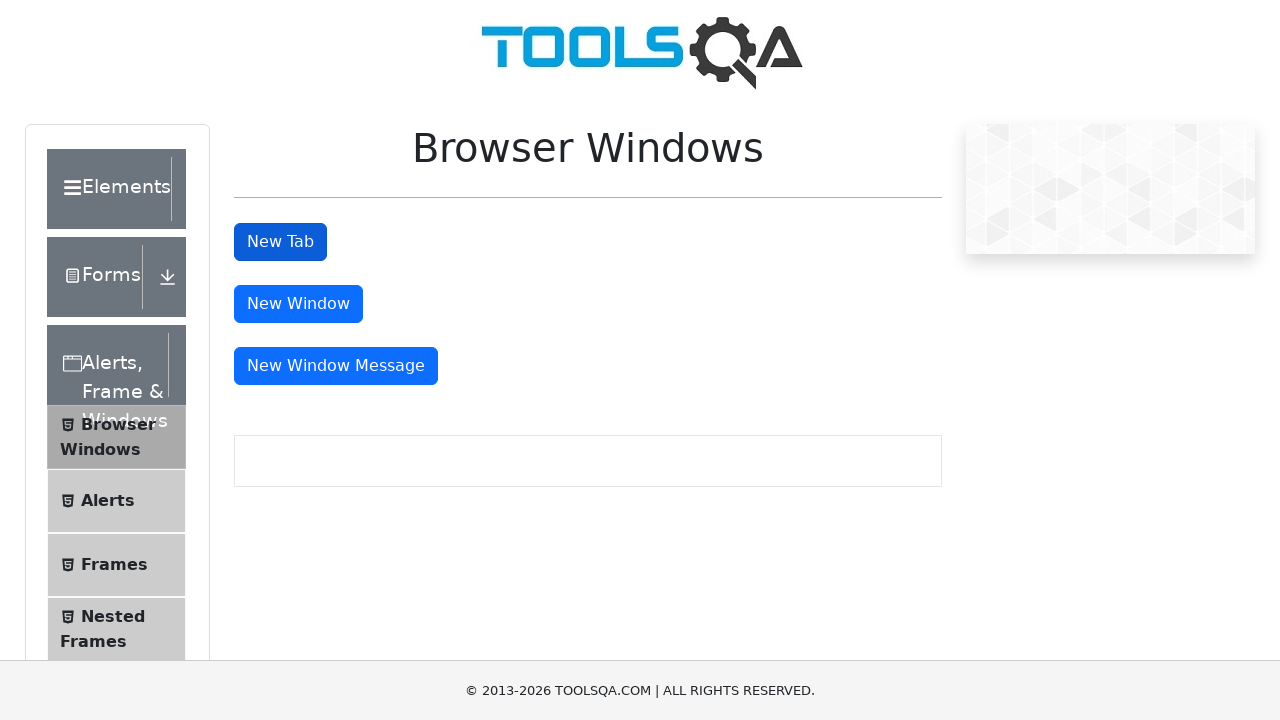

Switched to new tab with title: 
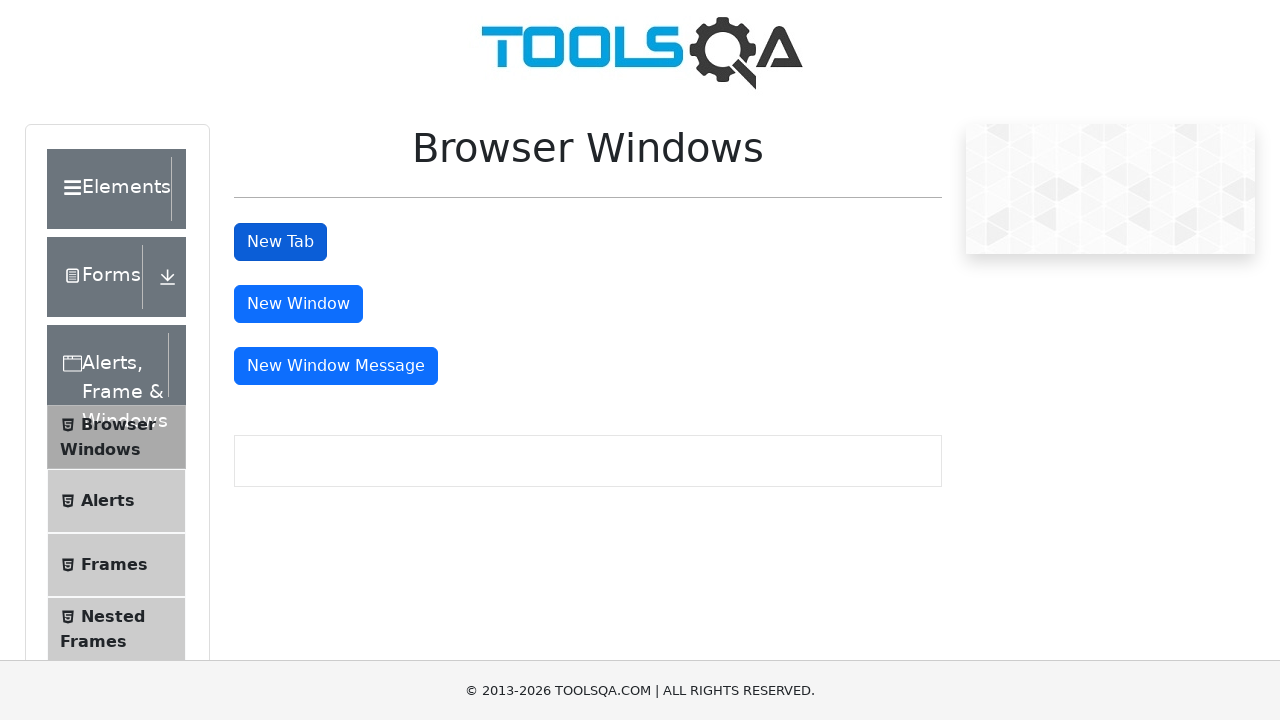

Closed the new tab
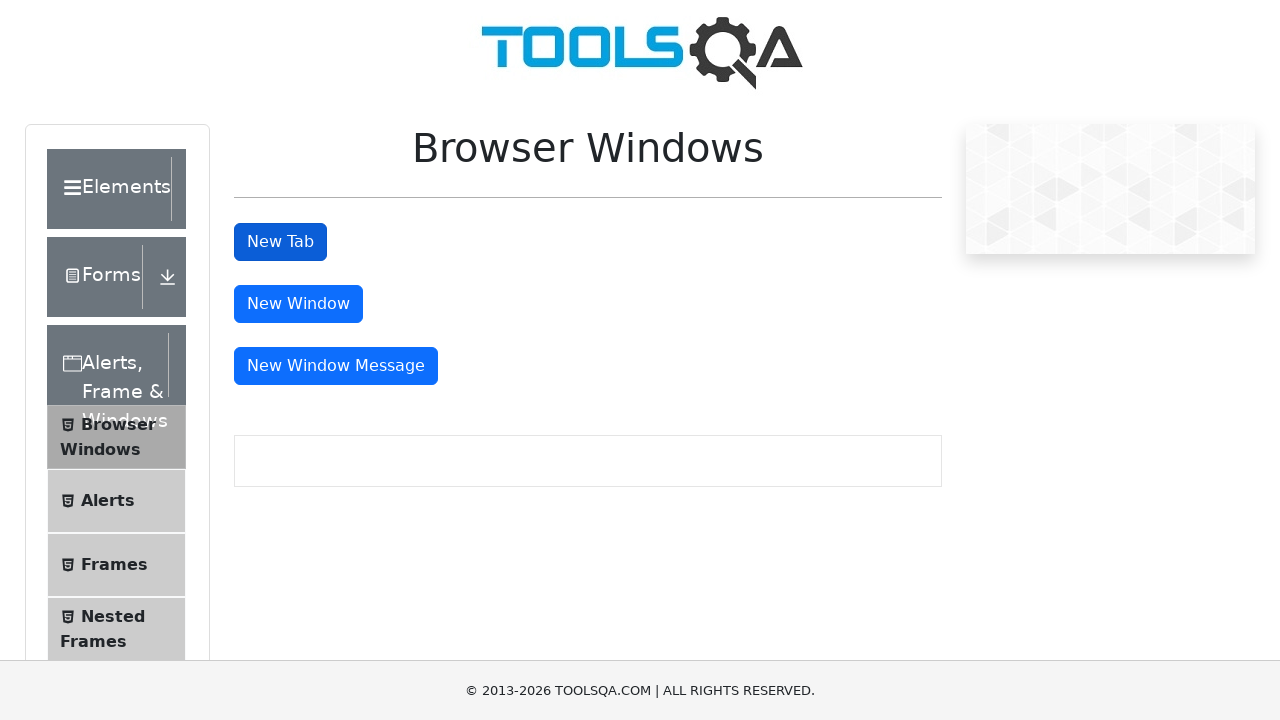

Verified original tab is still accessible with title: demosite
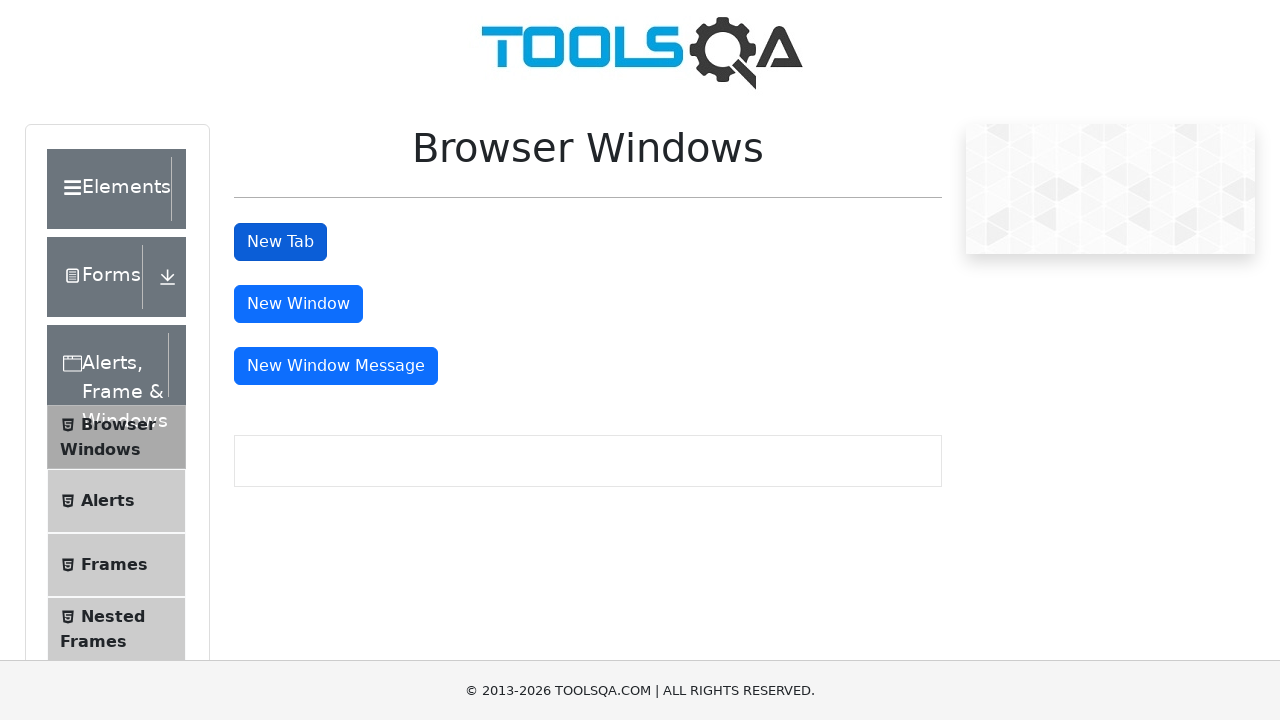

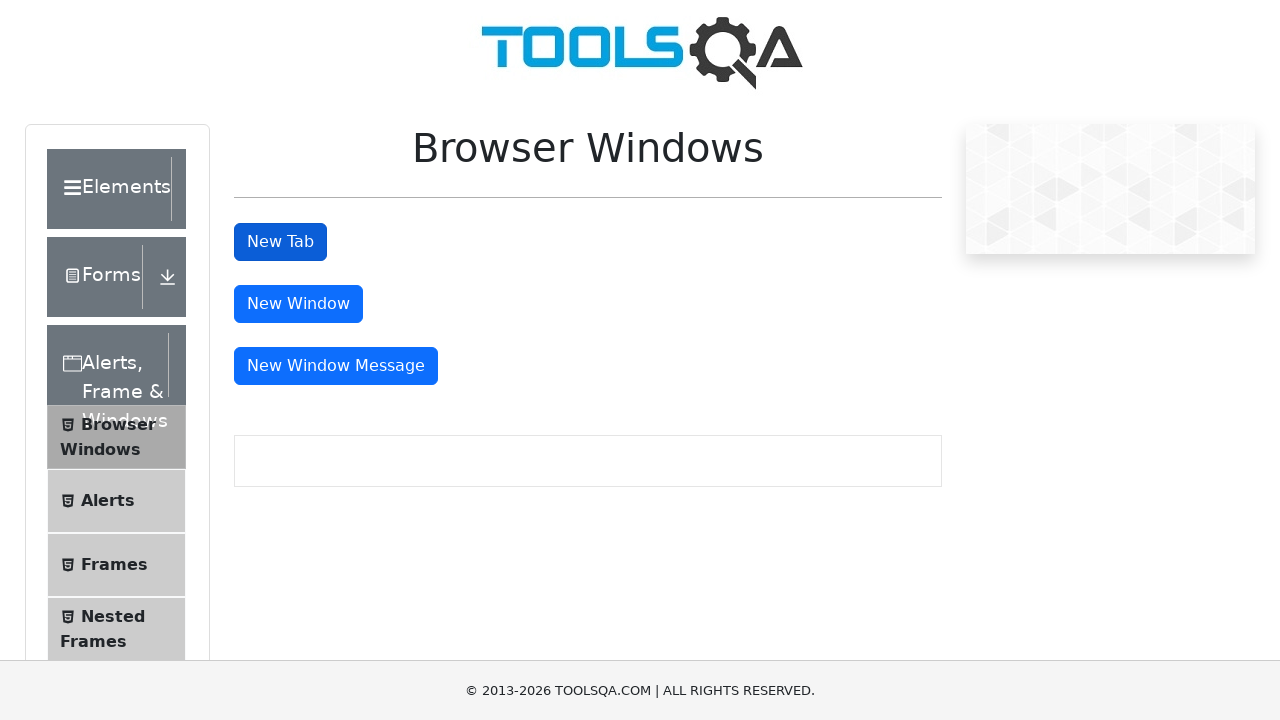